Tests a form submission by filling in first name, last name, and email fields, then verifying the success message

Starting URL: https://erikdark.github.io/Qa_autotest_03/

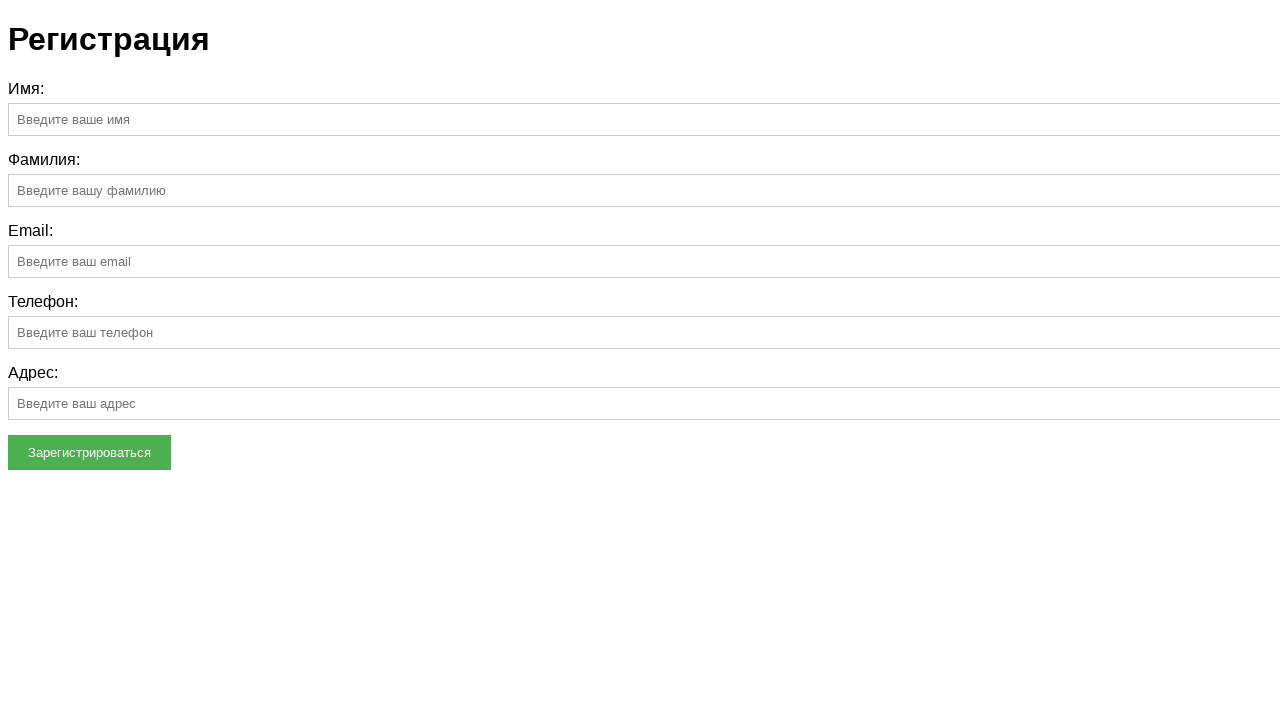

Navigated to form page
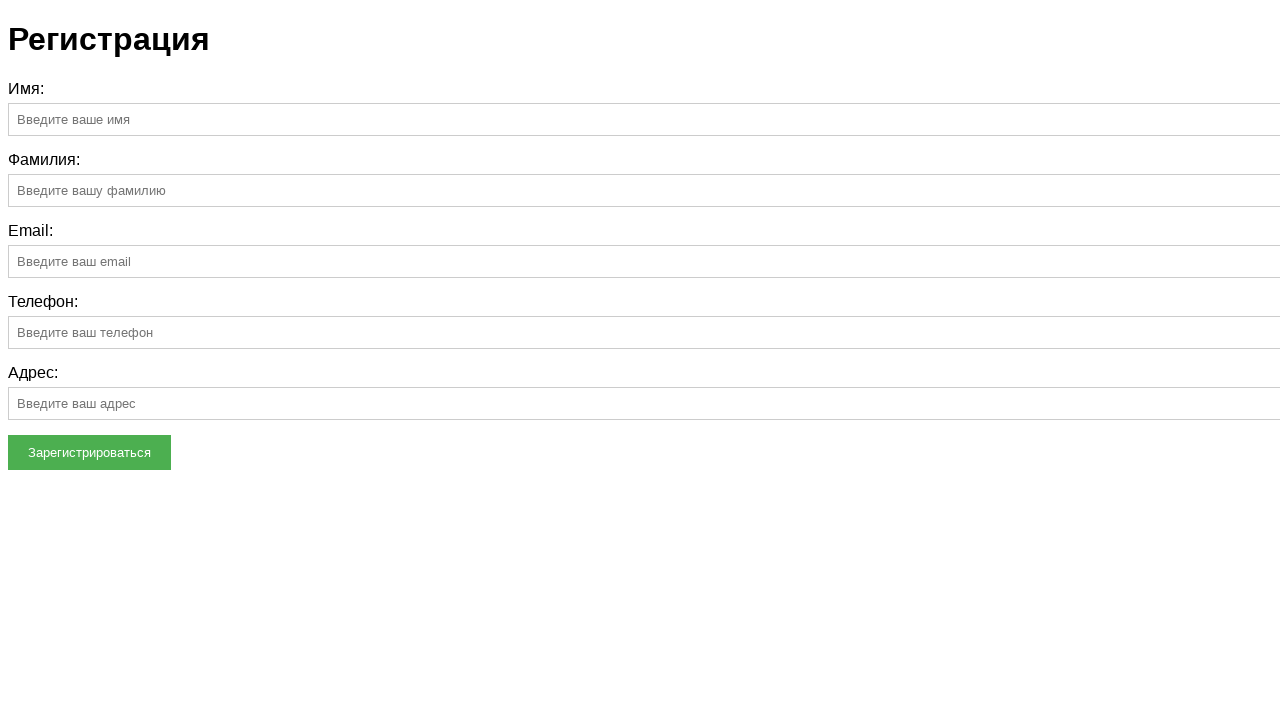

Filled first name field with 'Ivan' on #firstName
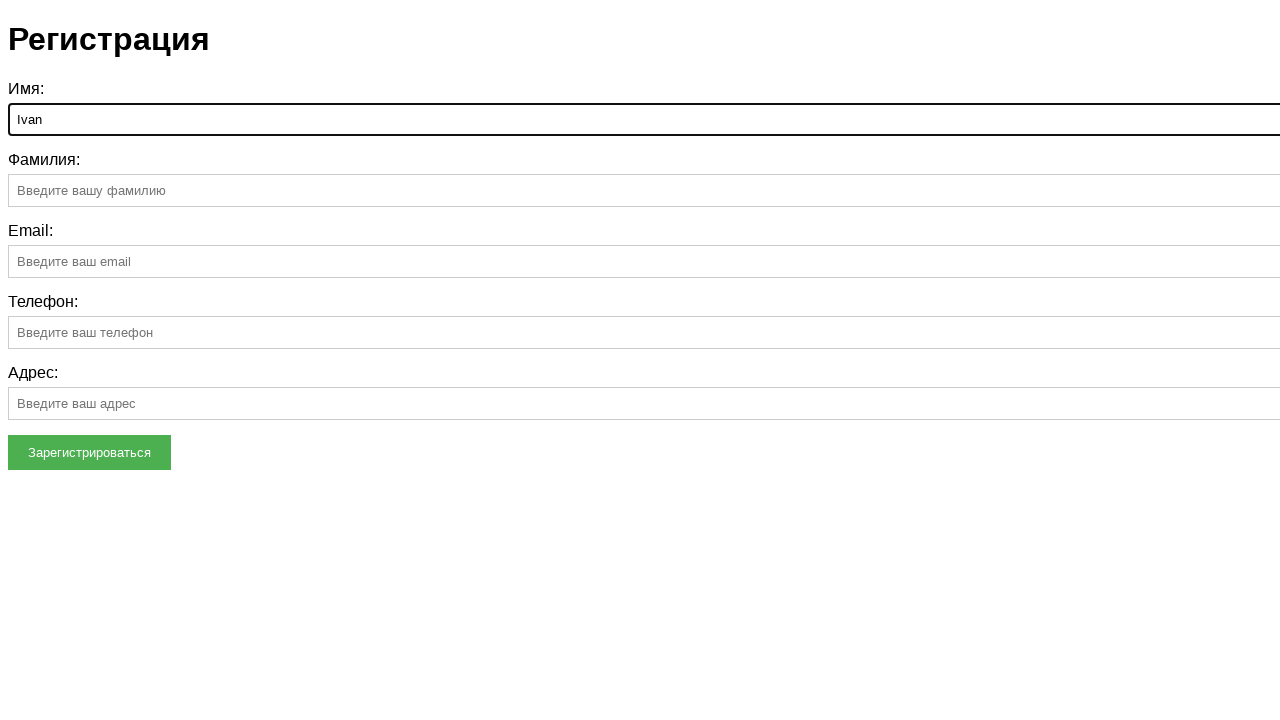

Filled last name field with 'Sheff' on #lastName
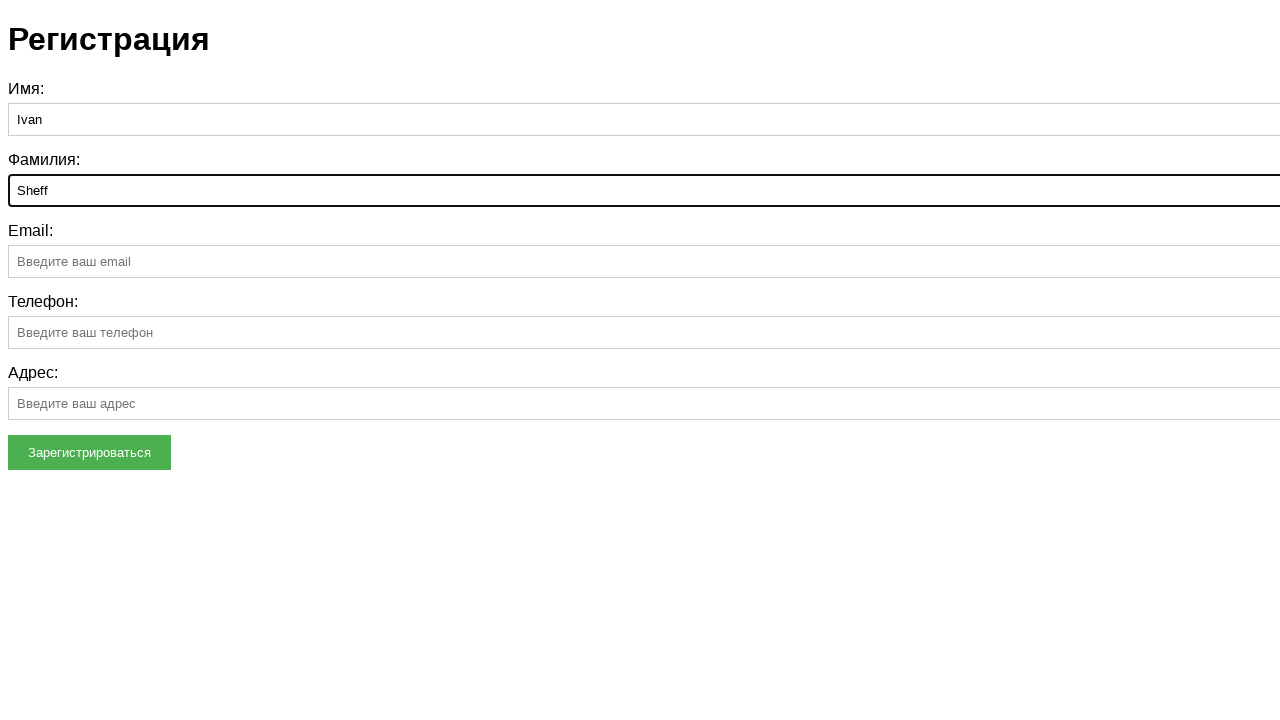

Filled email field with 'Kartman@fde.rr' on #email
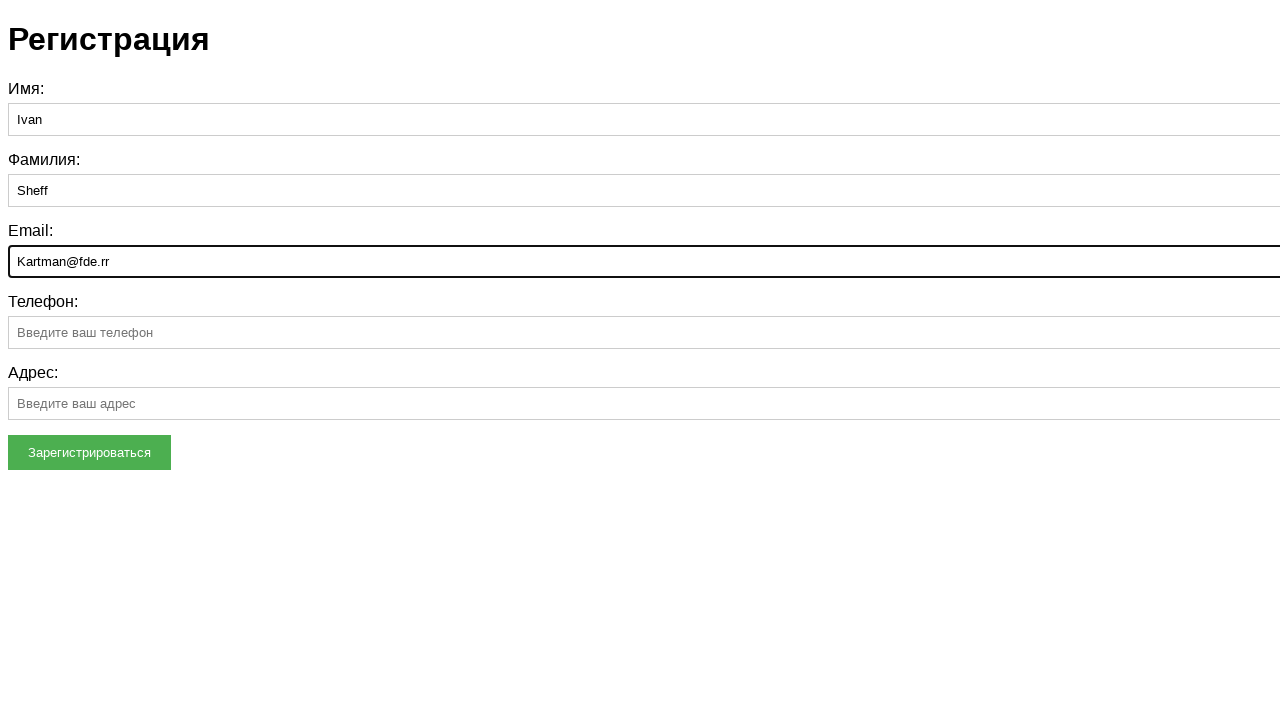

Clicked submit button to submit form at (90, 452) on button
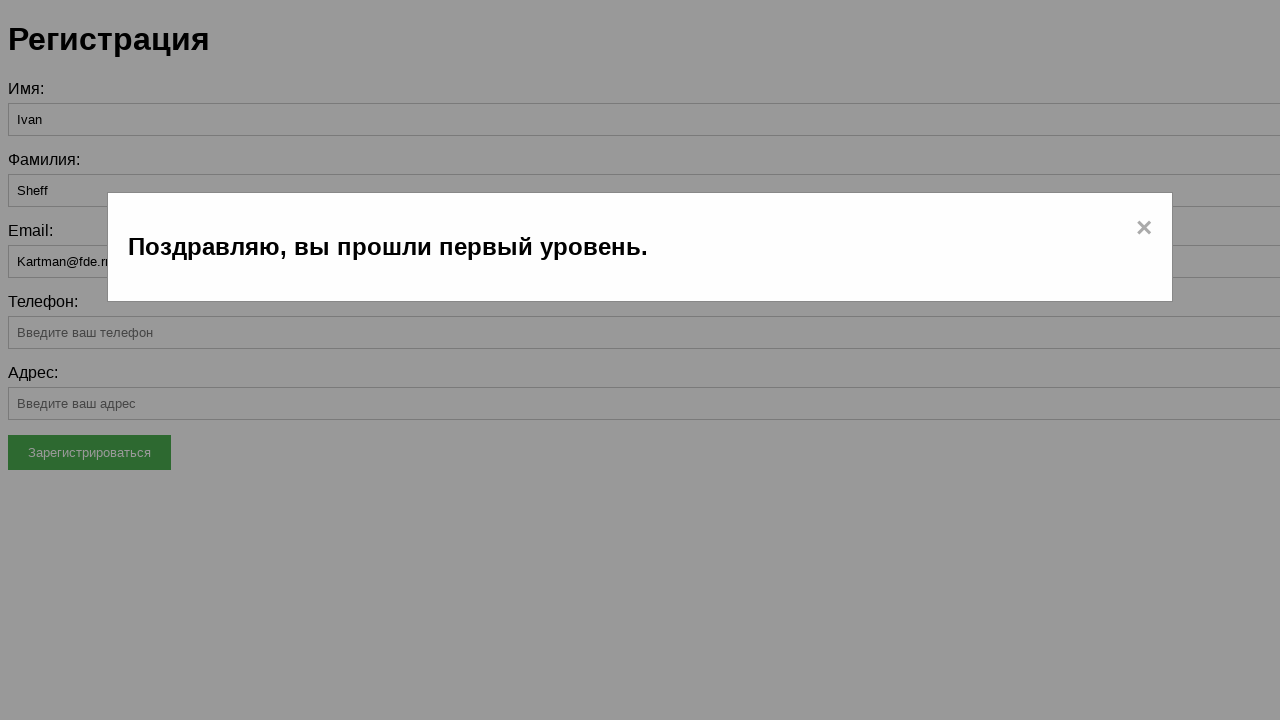

Success message appeared on page
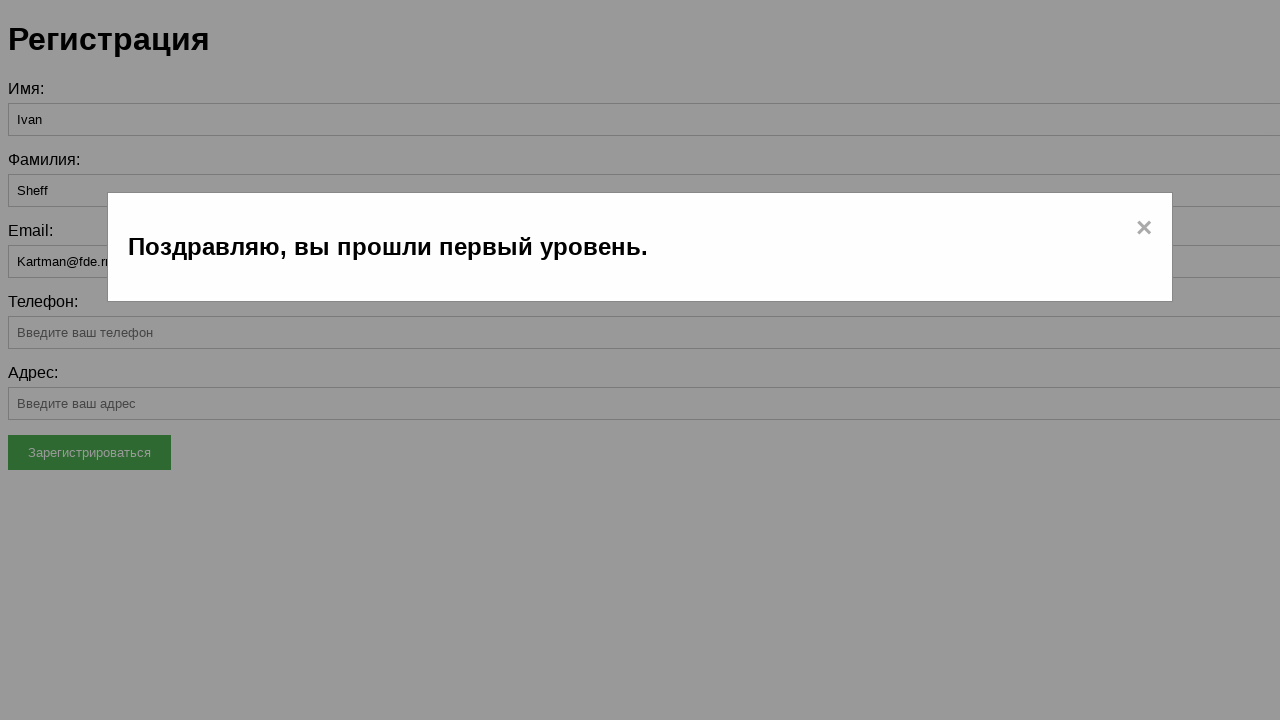

Retrieved success message text: 'Поздравляю, вы прошли первый уровень.'
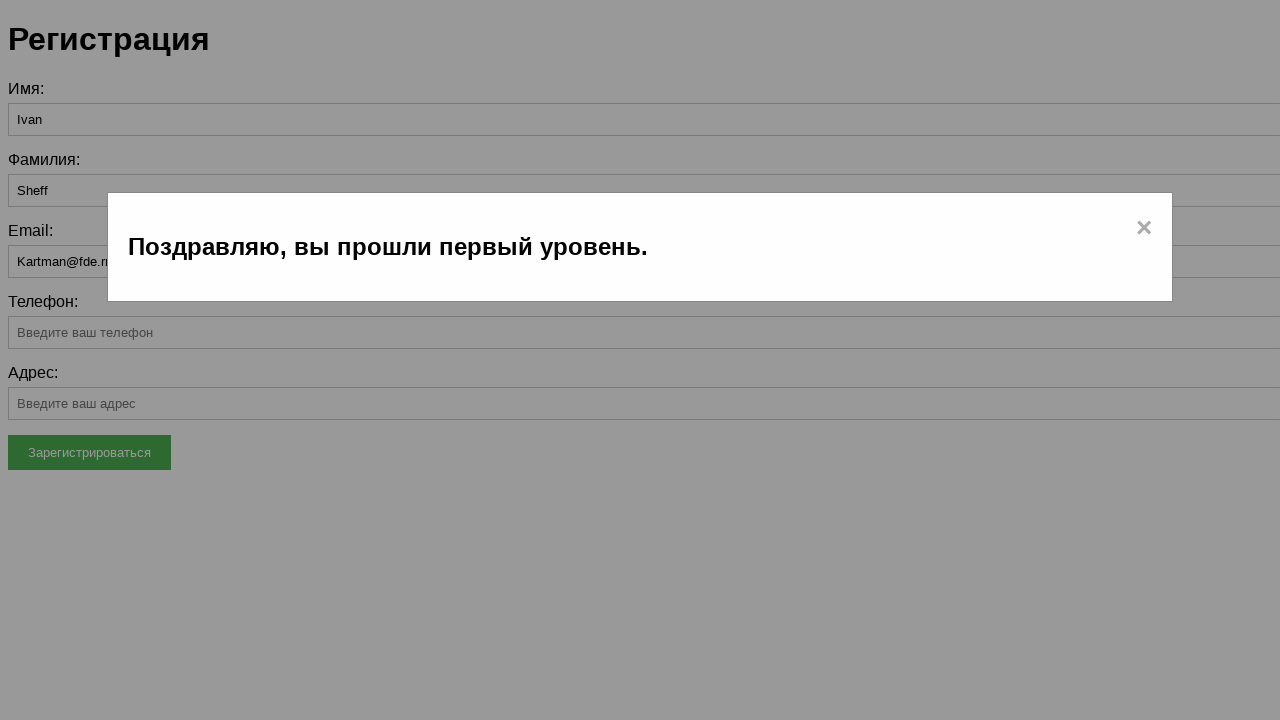

Assertion passed: success message verified
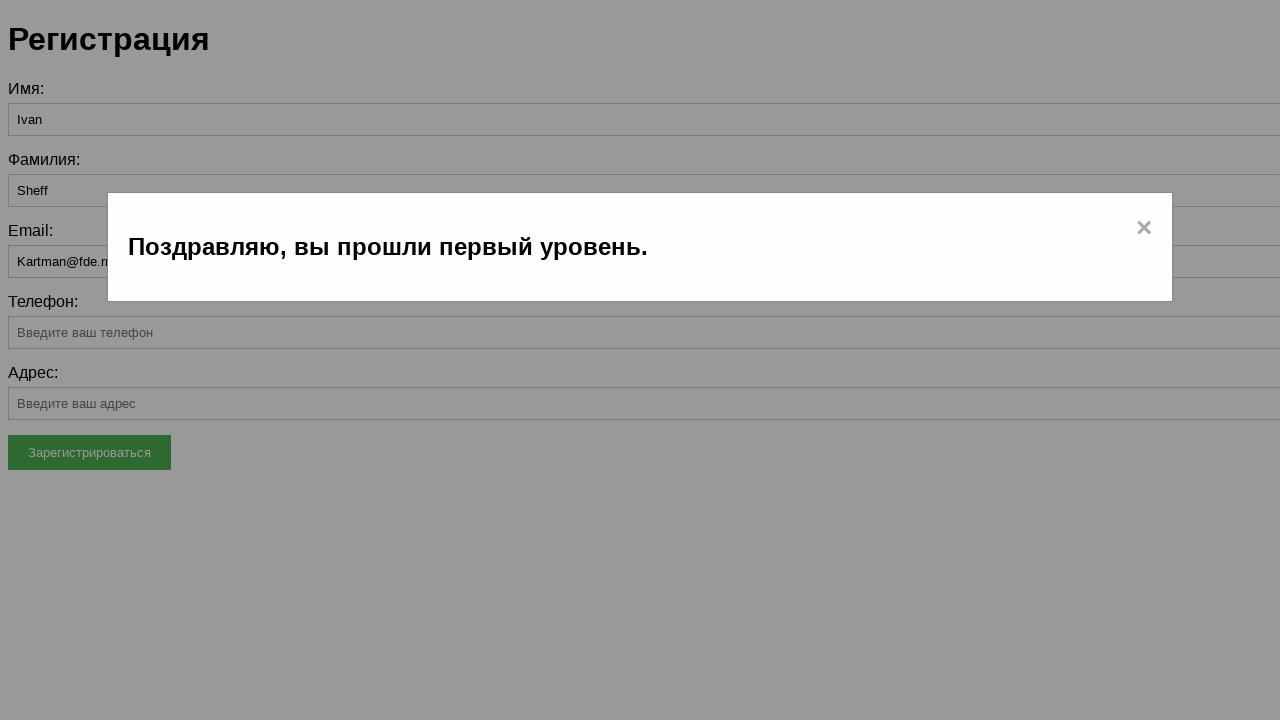

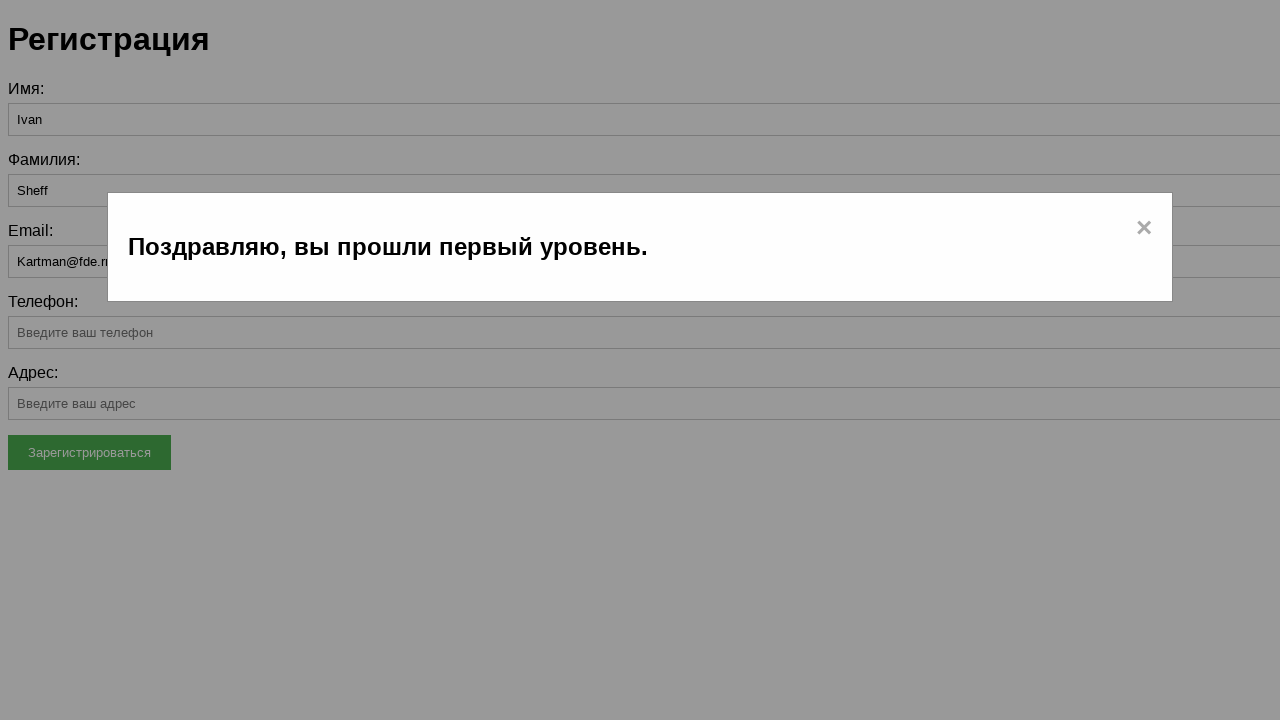